Navigates to The Internet demo site and clicks on the Form Authentication link to view the authentication demo page

Starting URL: https://the-internet.herokuapp.com

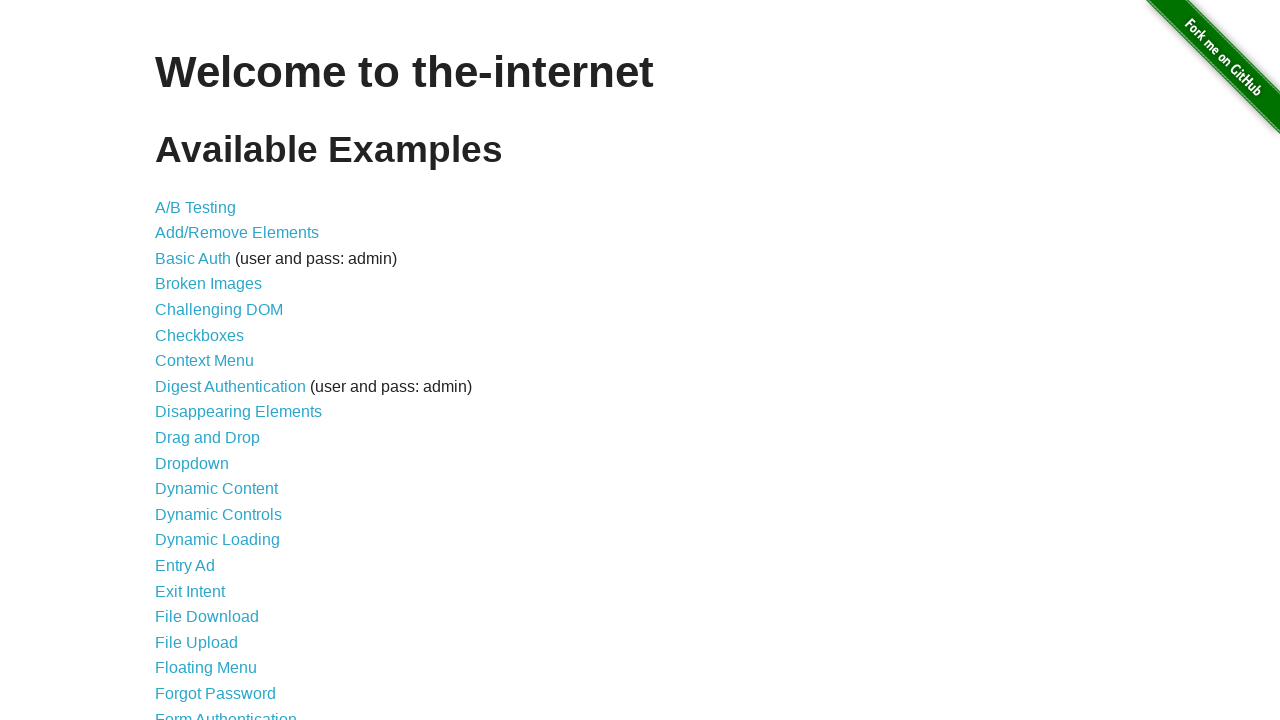

Clicked on Form Authentication link at (226, 712) on text=Form Authentication
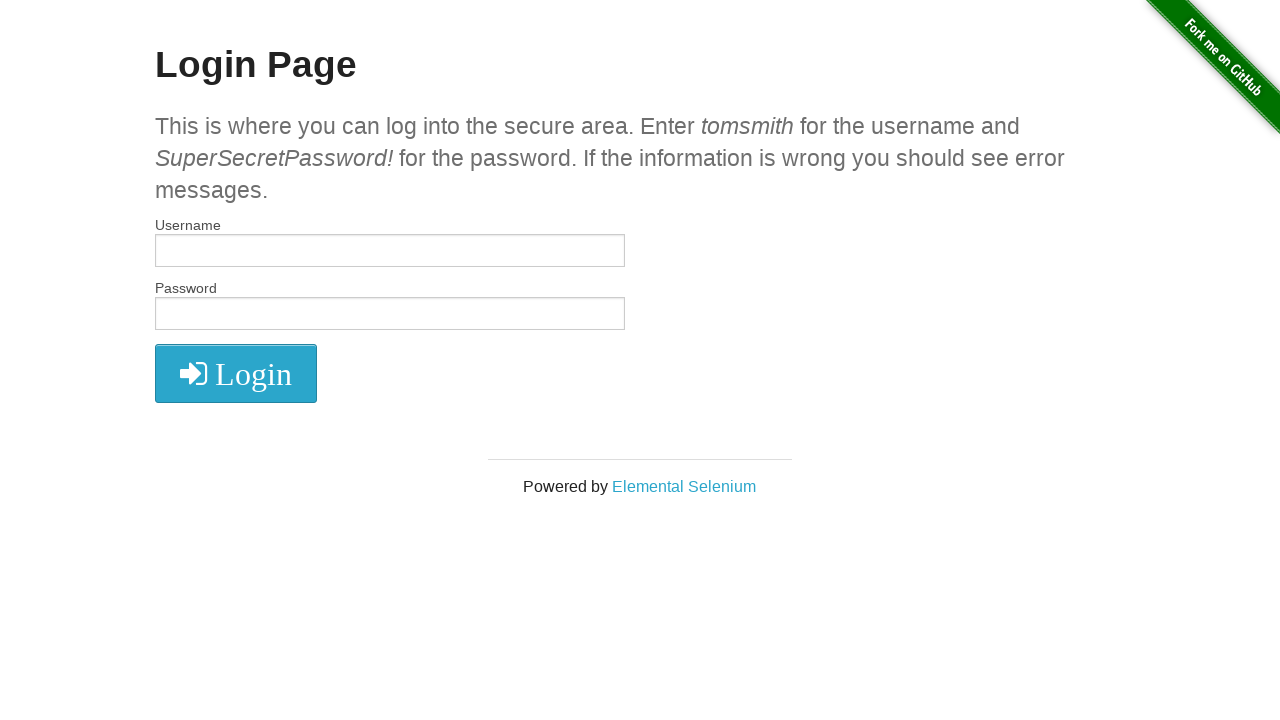

Form authentication page loaded with username field visible
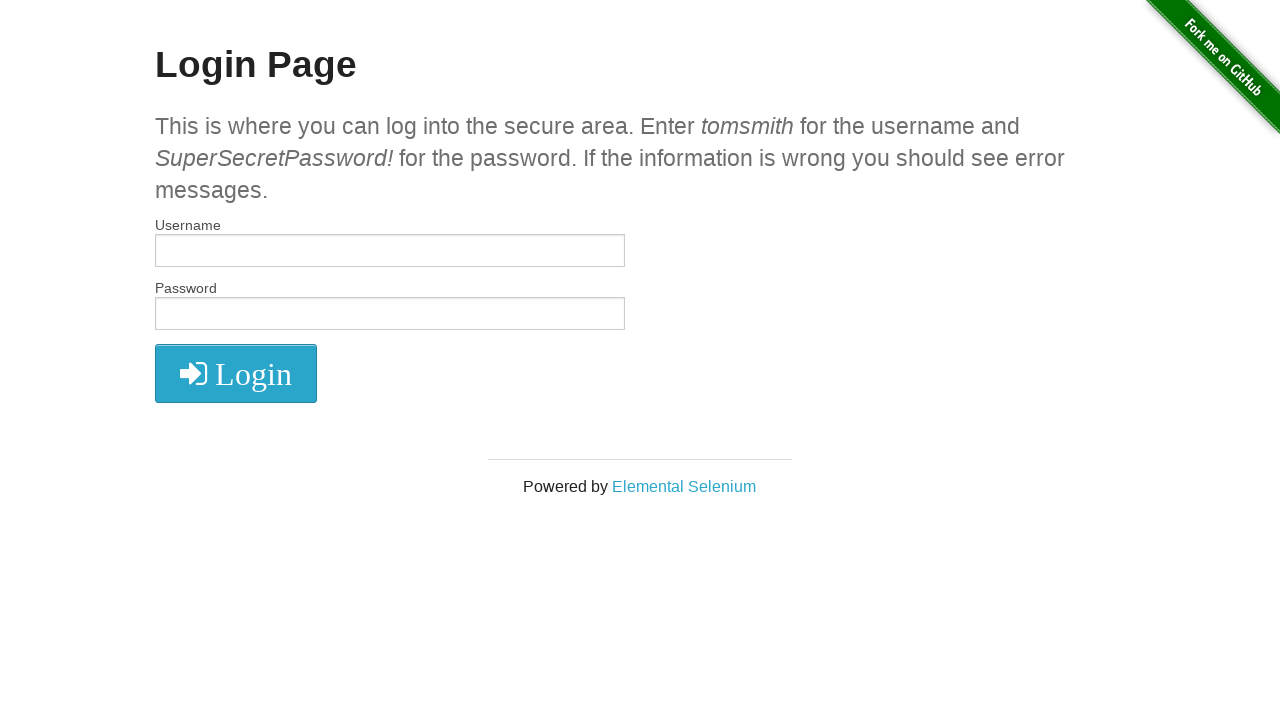

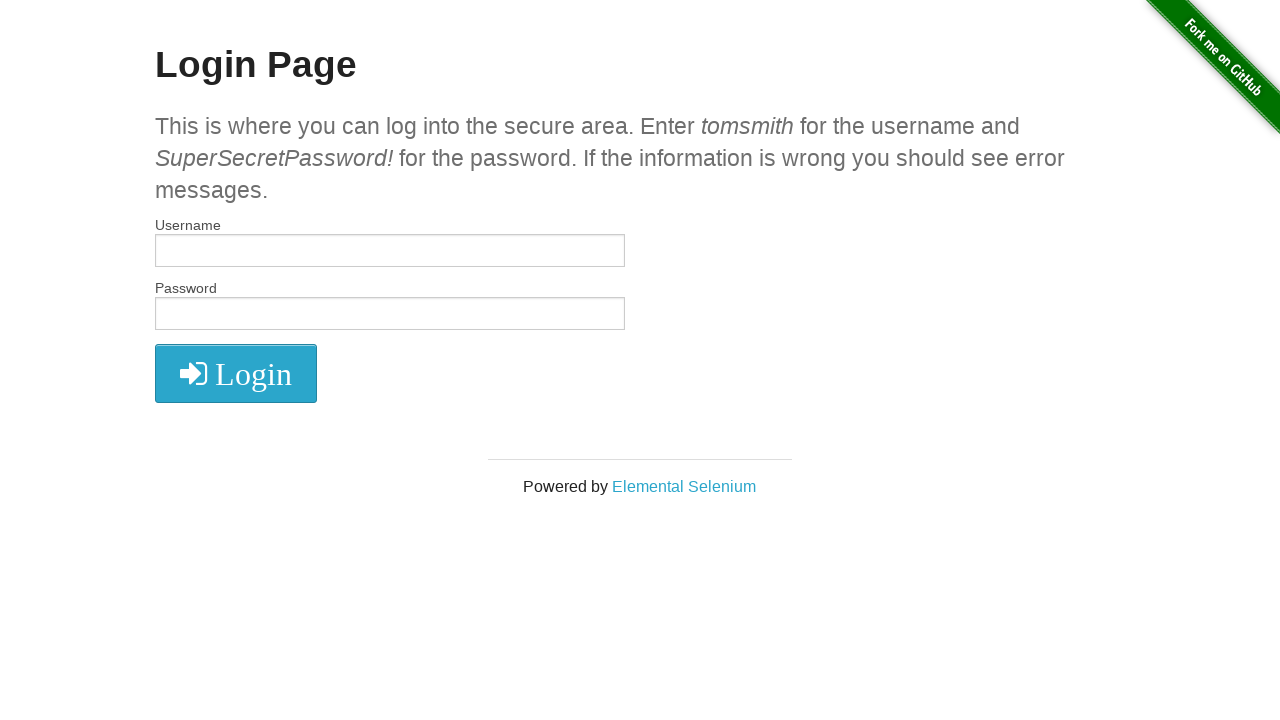